Tests a browser-agnostic approach to switching between multiple windows by tracking window handles before and after clicking a link that opens a new window, then switching between them.

Starting URL: https://the-internet.herokuapp.com/windows

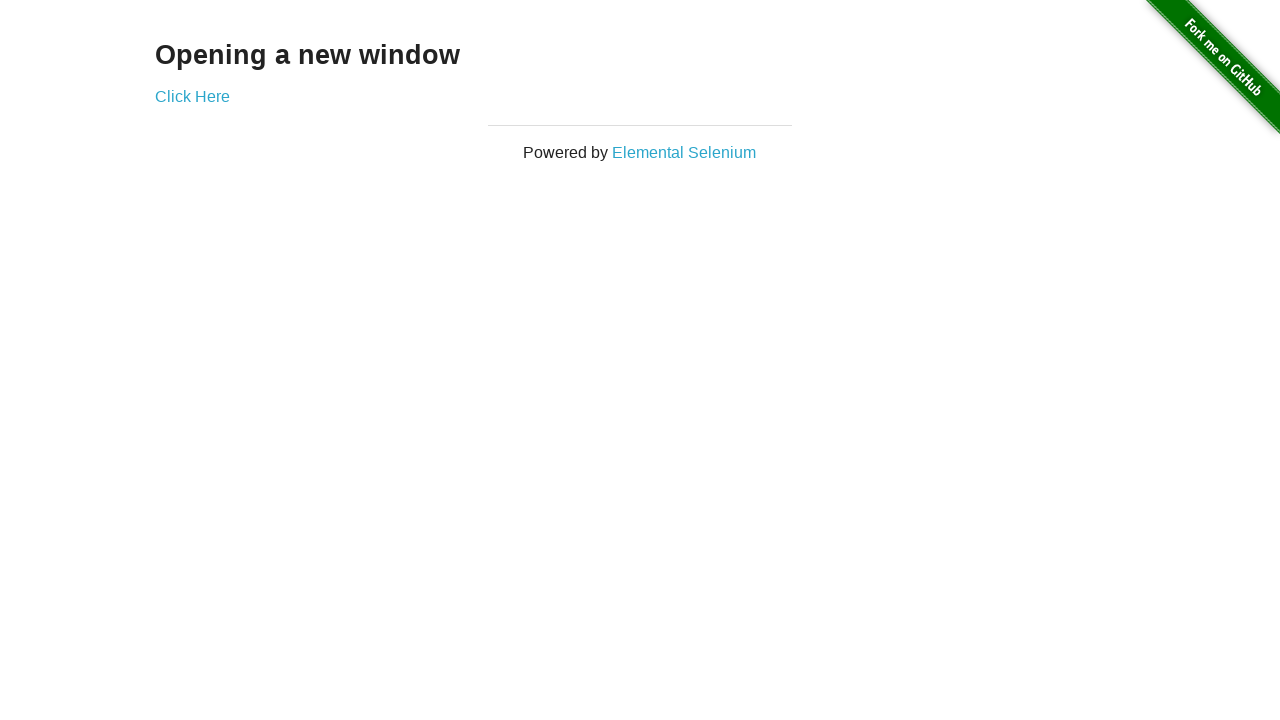

Clicked link to open new window at (192, 96) on .example a
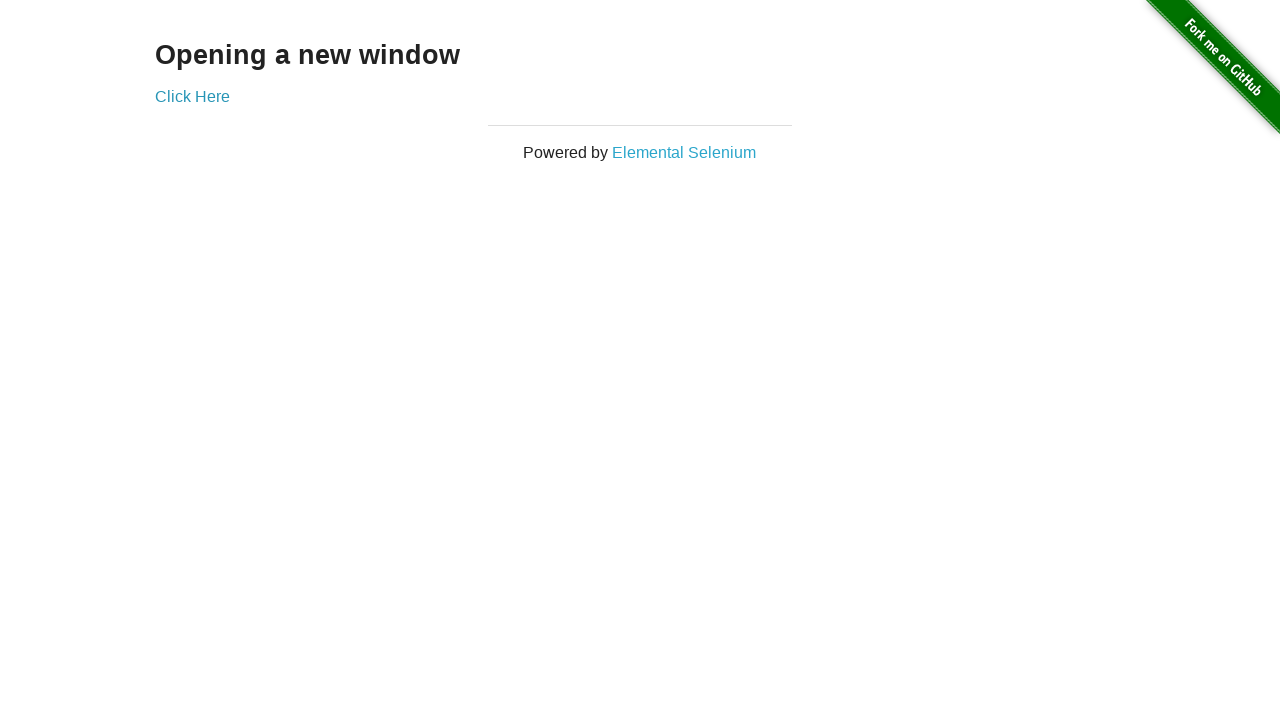

New page loaded successfully
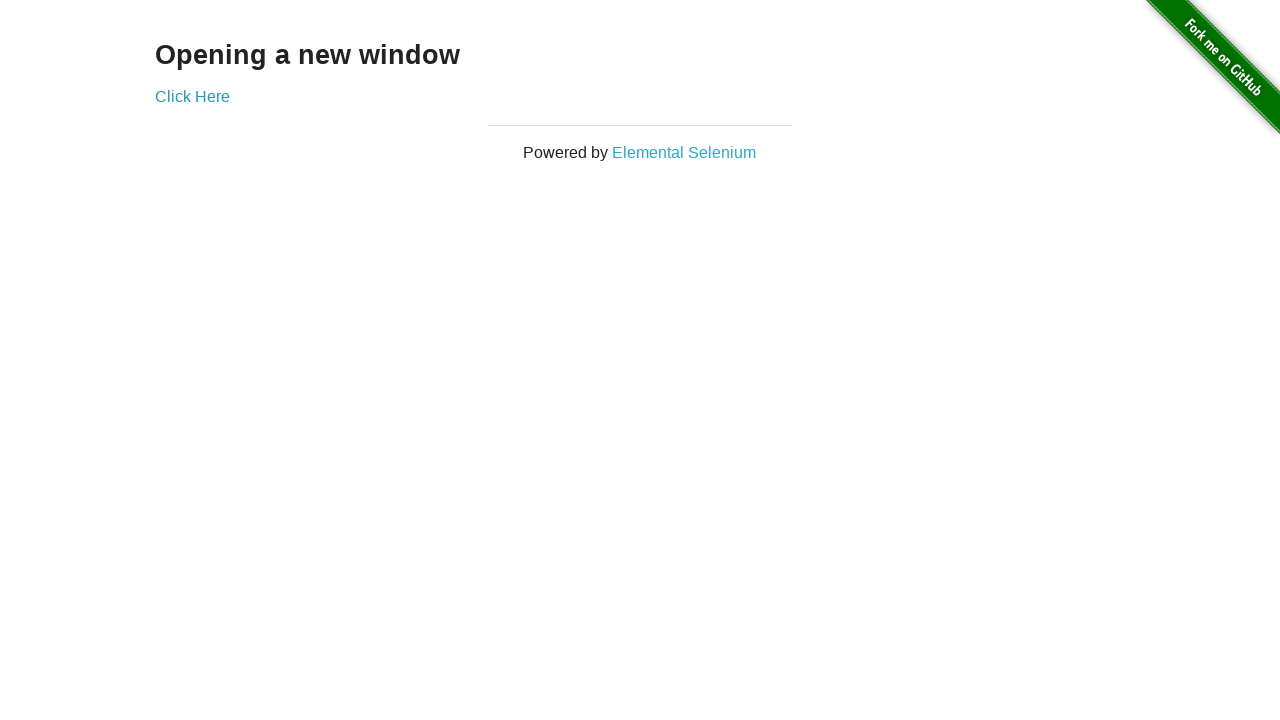

Brought original page to front
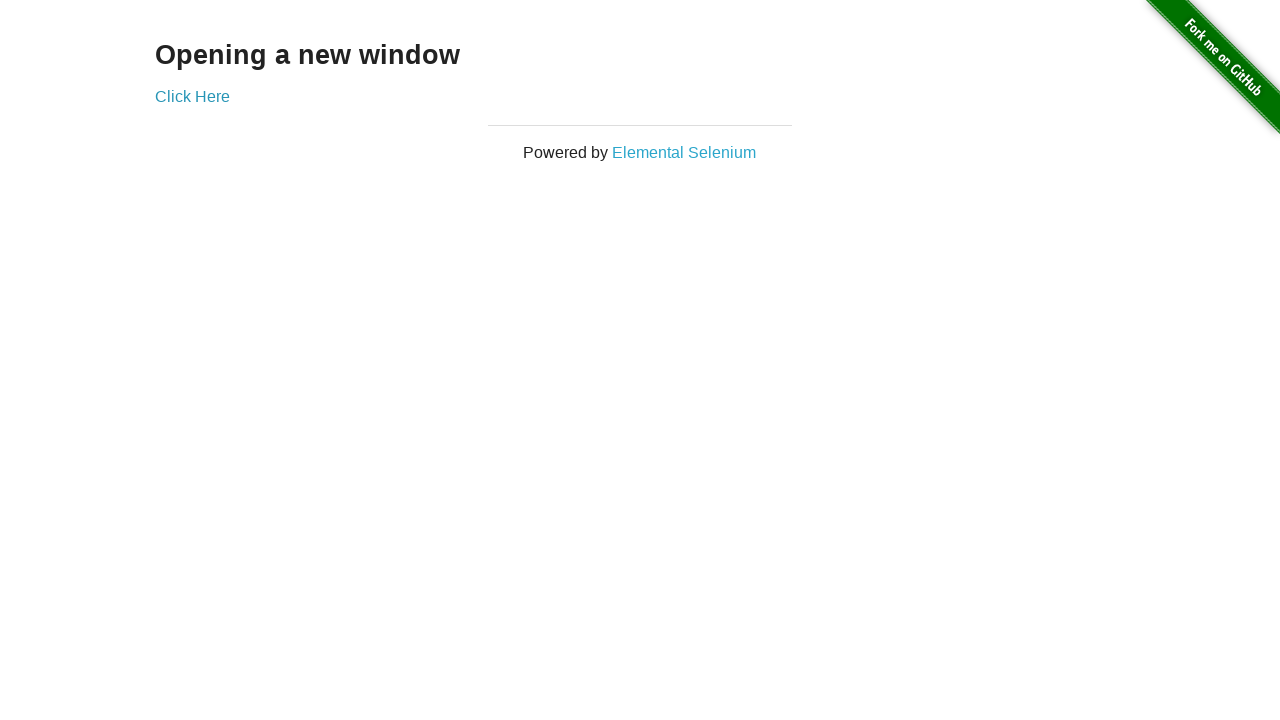

Verified original page title is 'The Internet'
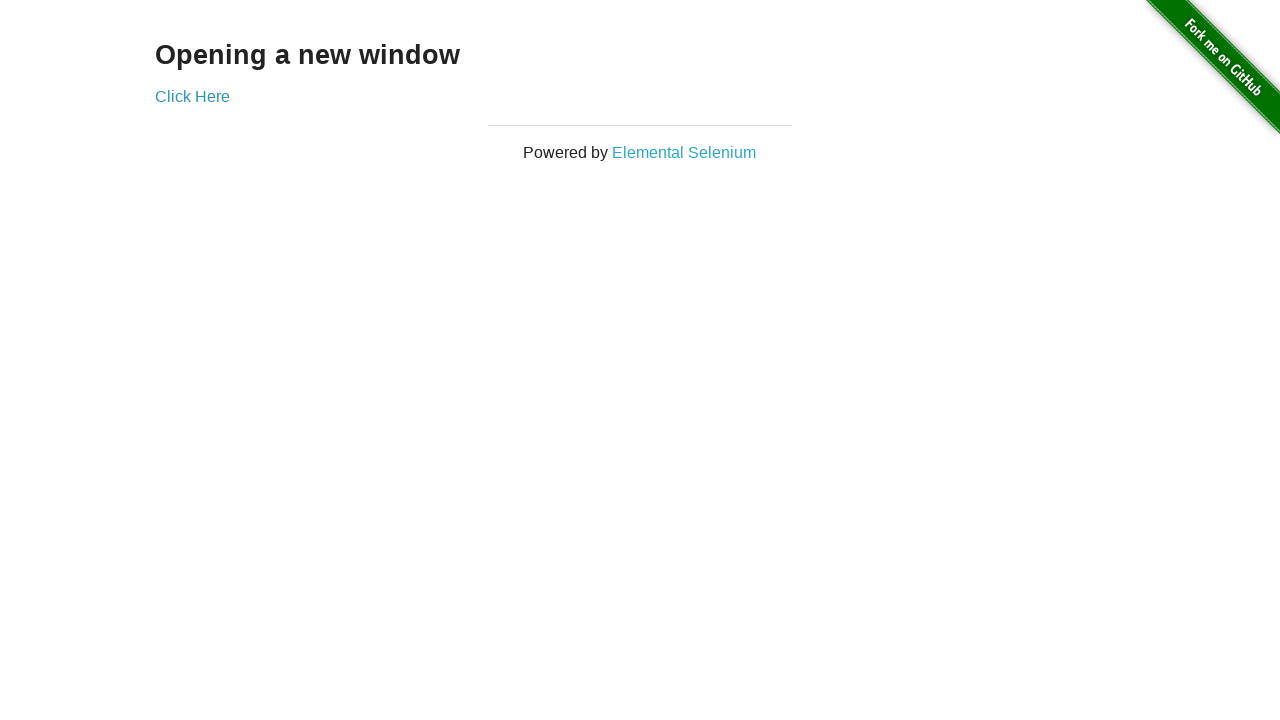

Brought new page to front
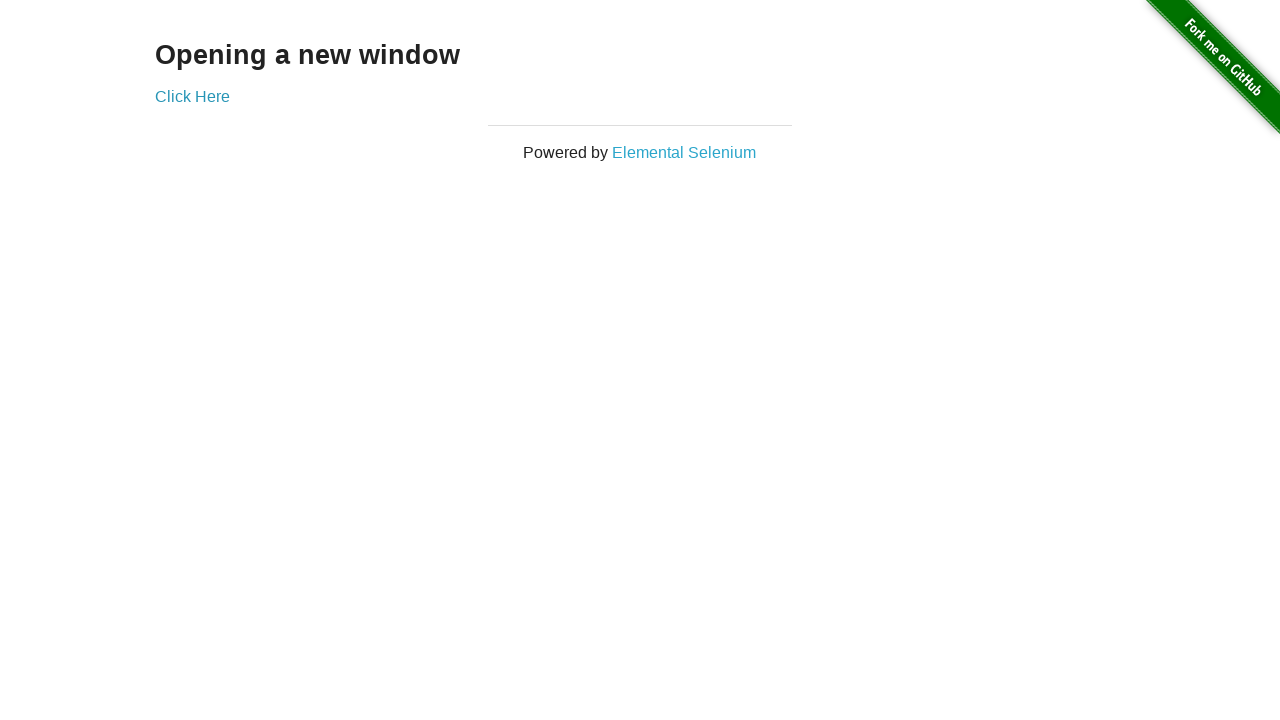

Verified new page title is 'New Window'
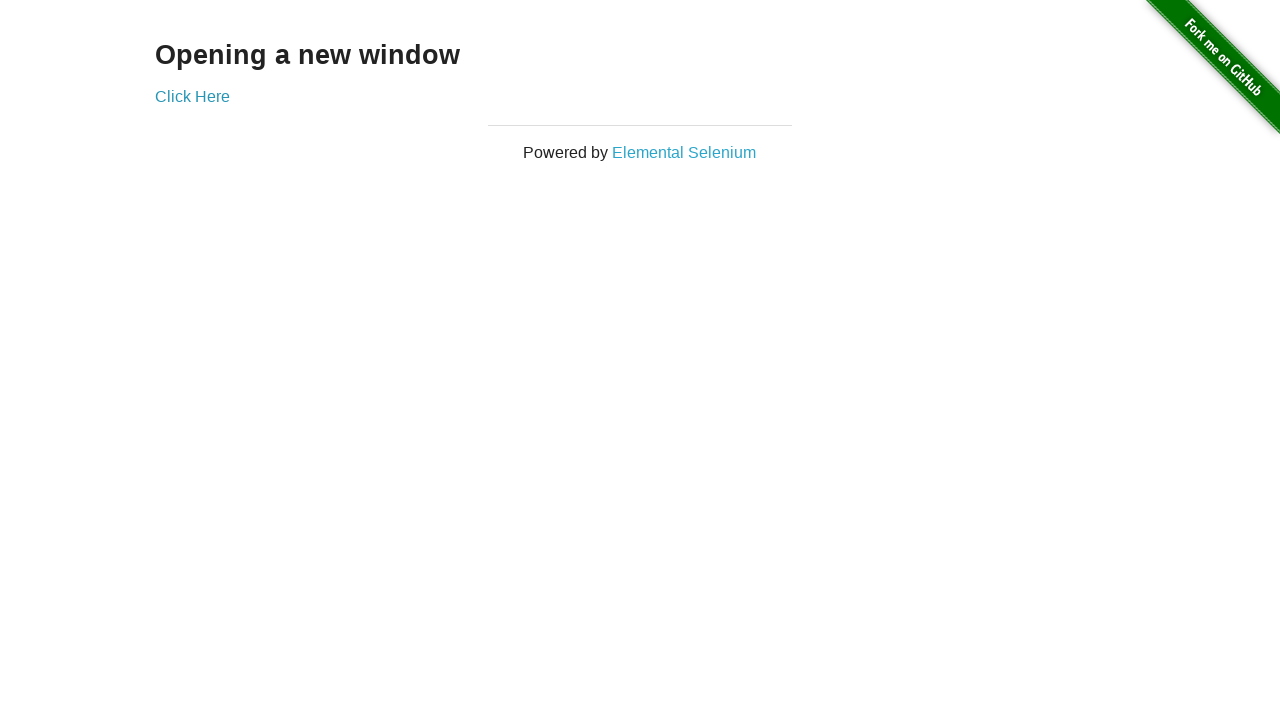

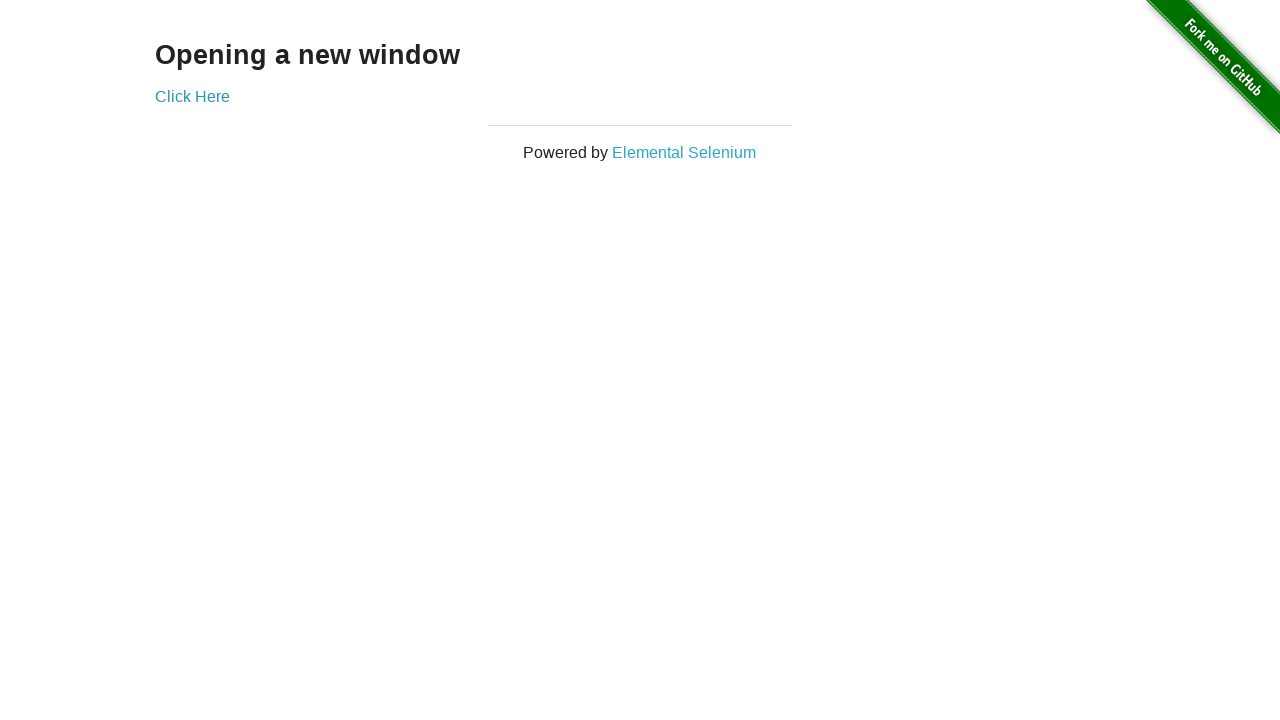